Basic test that navigates to the Automation Exercise website and verifies it loads successfully

Starting URL: https://www.automationexercise.com

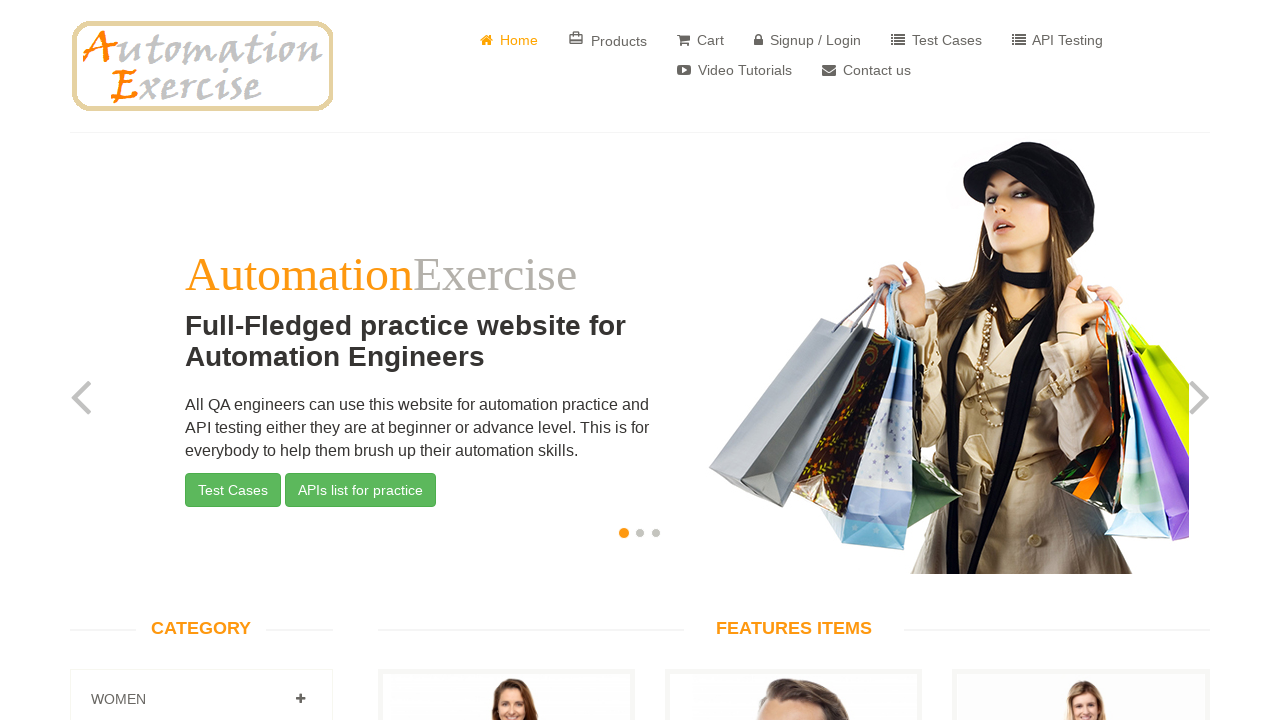

Automation Exercise website loaded successfully - body element is present
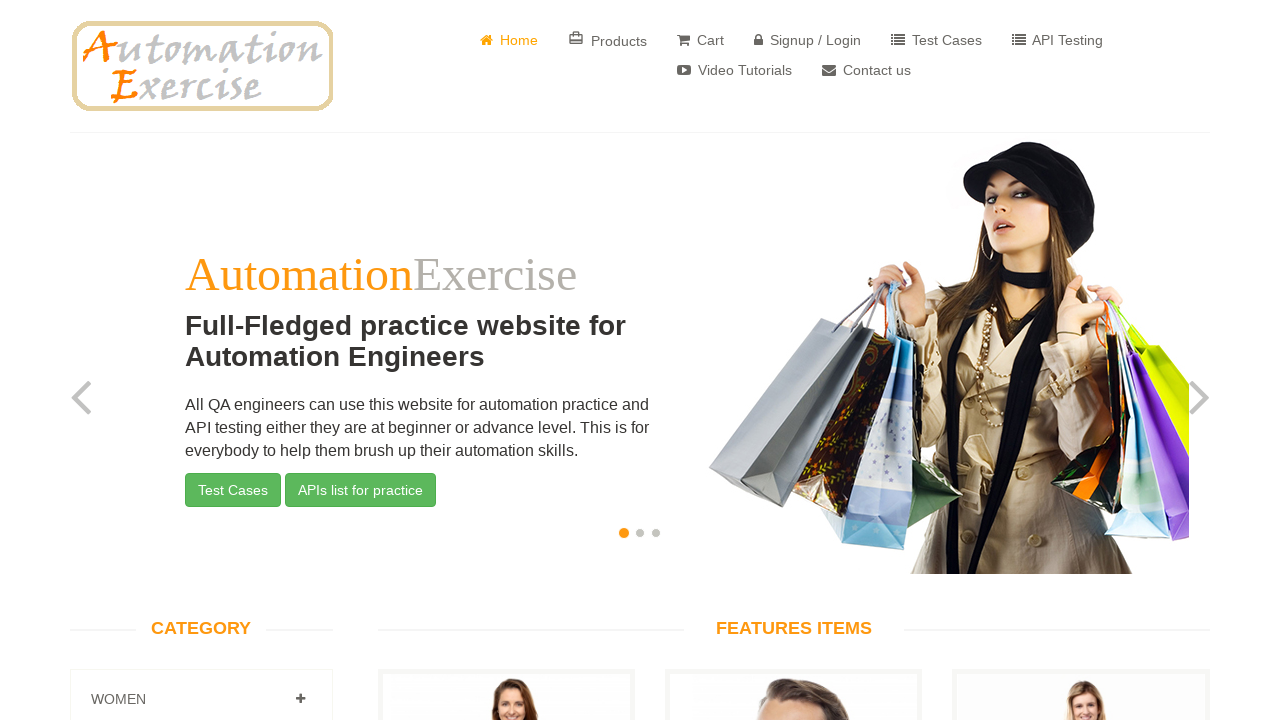

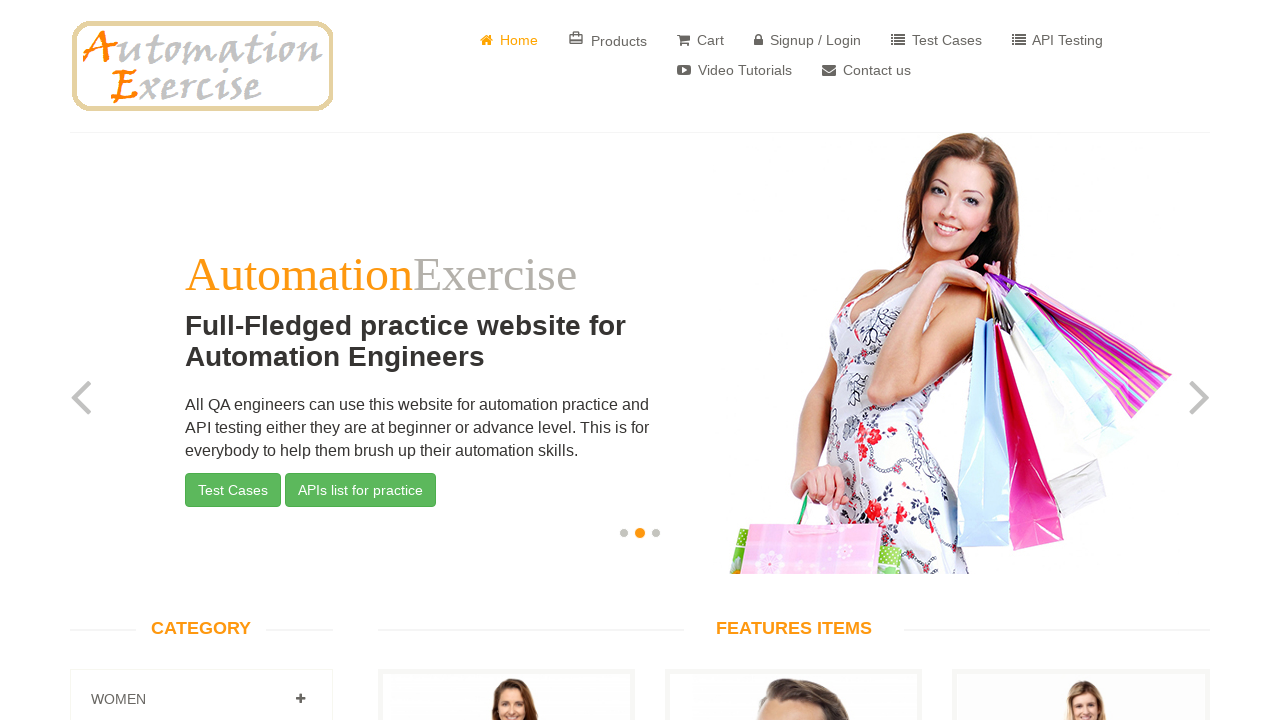